Tests searching for flights between two different cities (Istanbul to Los Angeles) and verifies that flight results are displayed

Starting URL: https://flights-app.pages.dev/

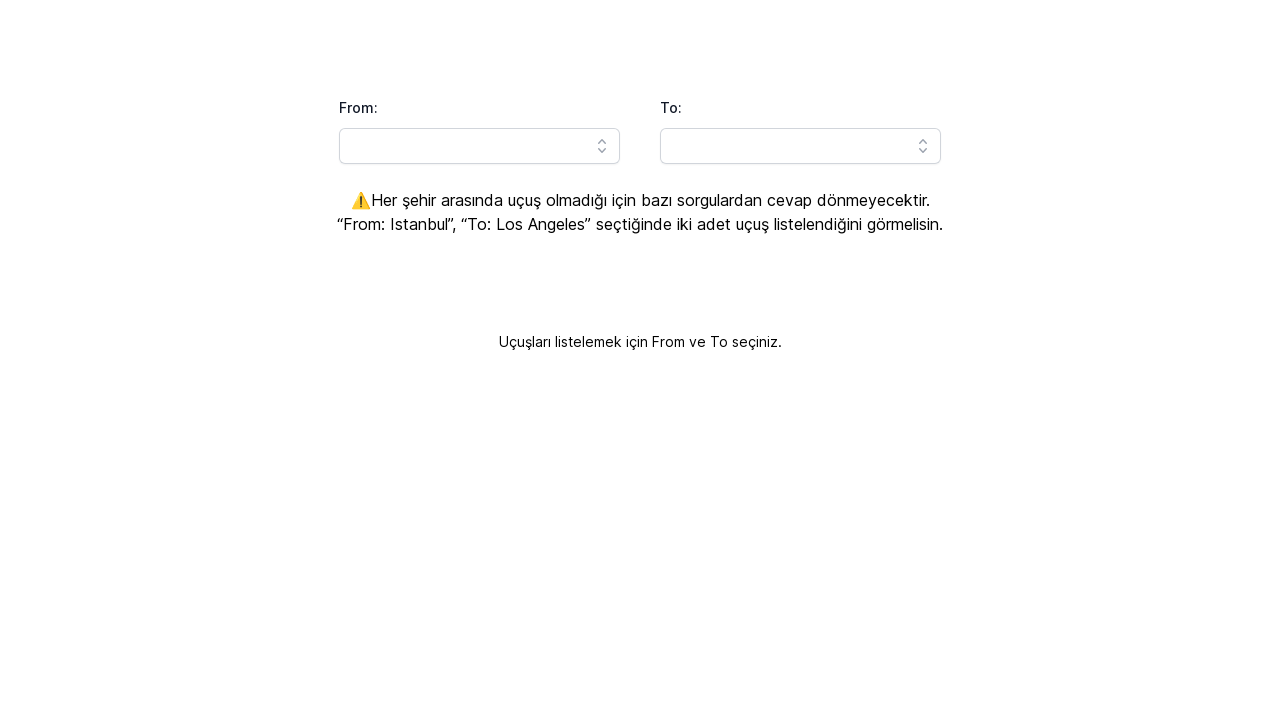

Cleared the 'from' city input field on input[id*='combobox-input'] >> nth=0
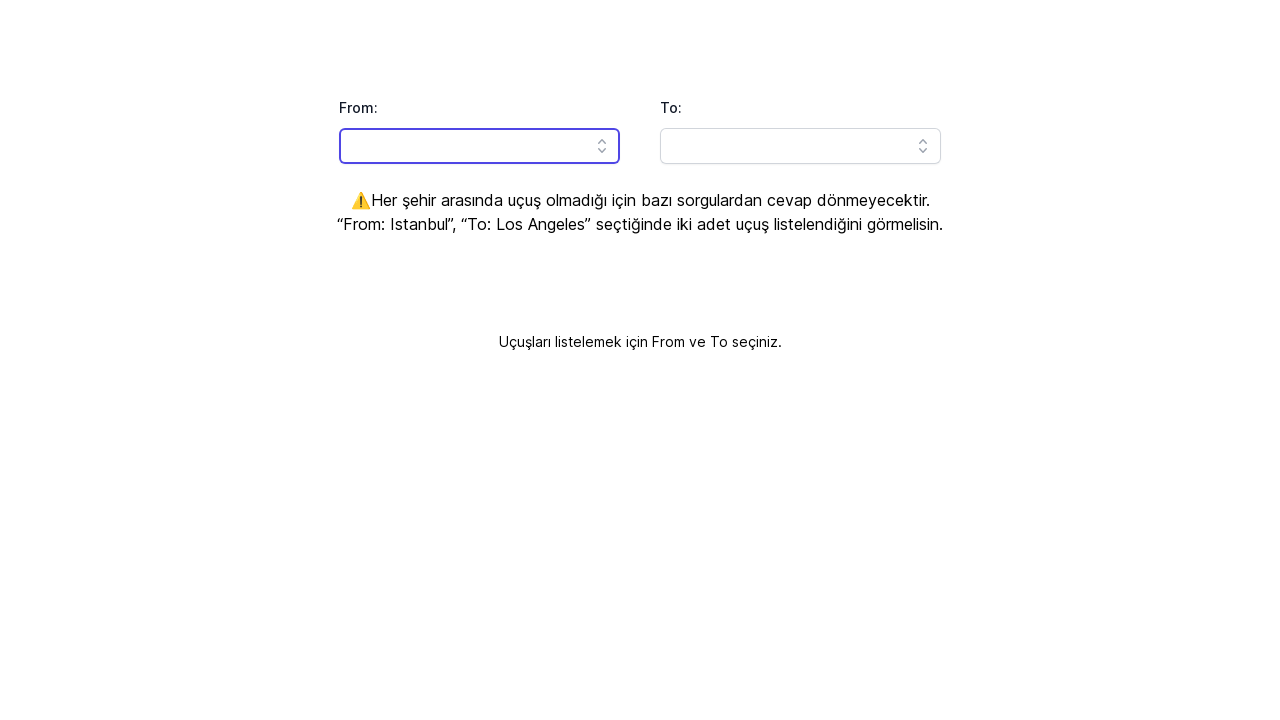

Filled 'from' city input with 'Istanbul' on input[id*='combobox-input'] >> nth=0
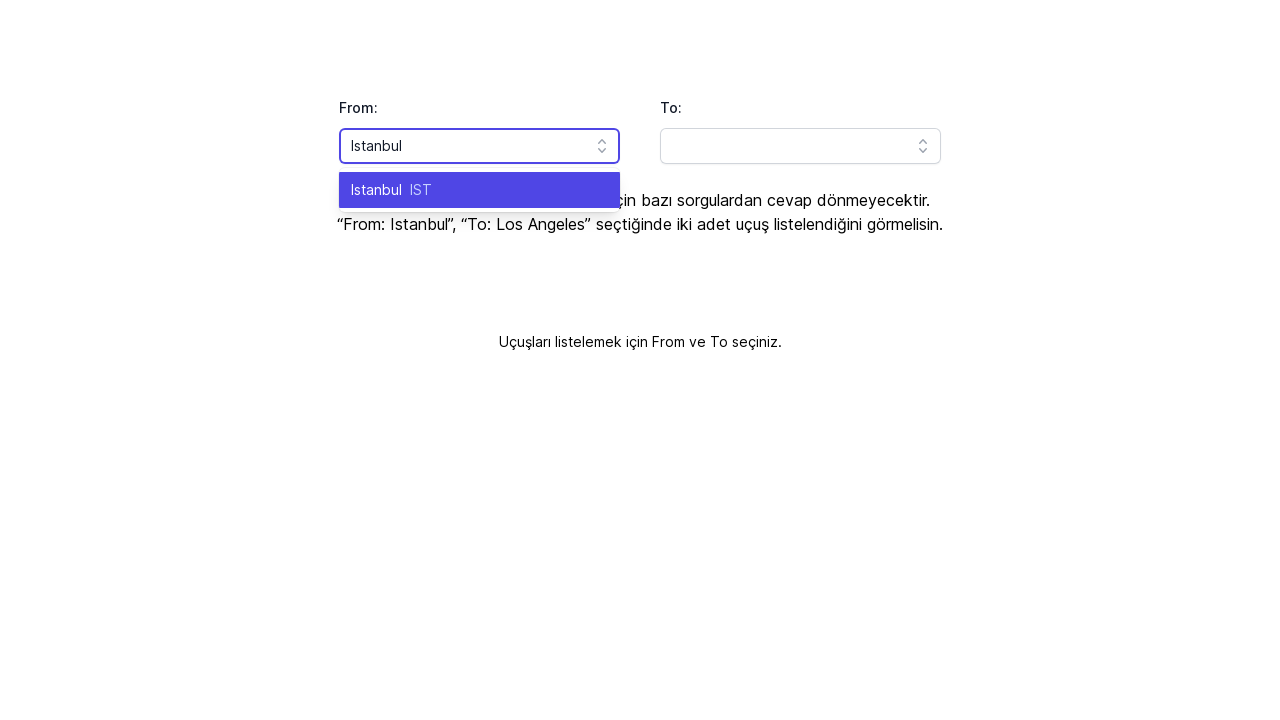

Pressed Enter to confirm 'Istanbul' as departure city on input[id*='combobox-input'] >> nth=0
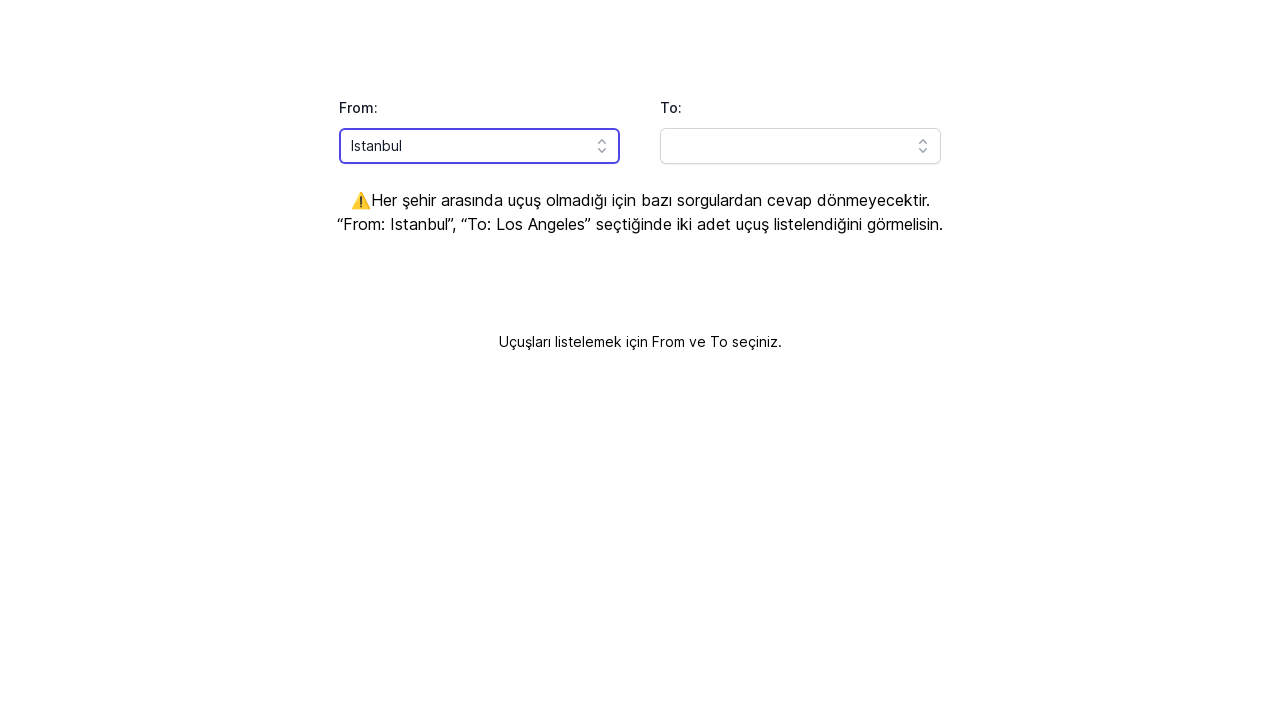

Cleared the 'to' city input field on input[id*='combobox-input'] >> nth=1
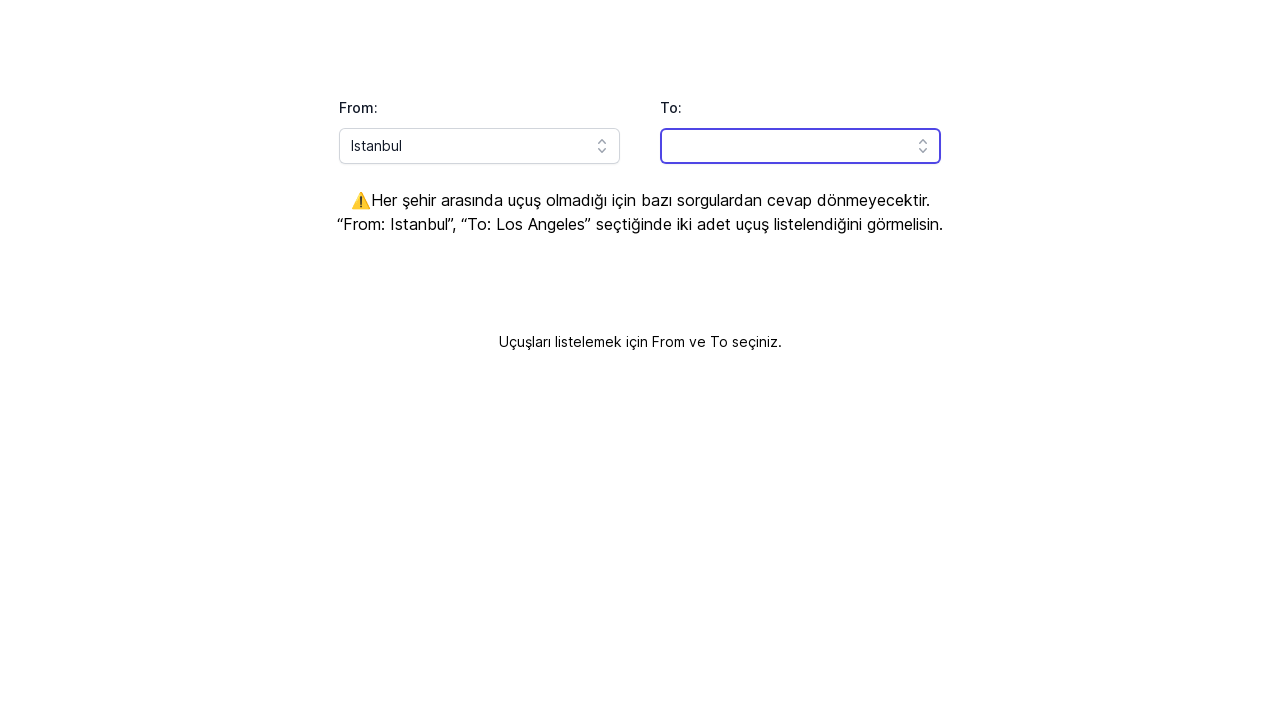

Filled 'to' city input with 'Los Angeles' on input[id*='combobox-input'] >> nth=1
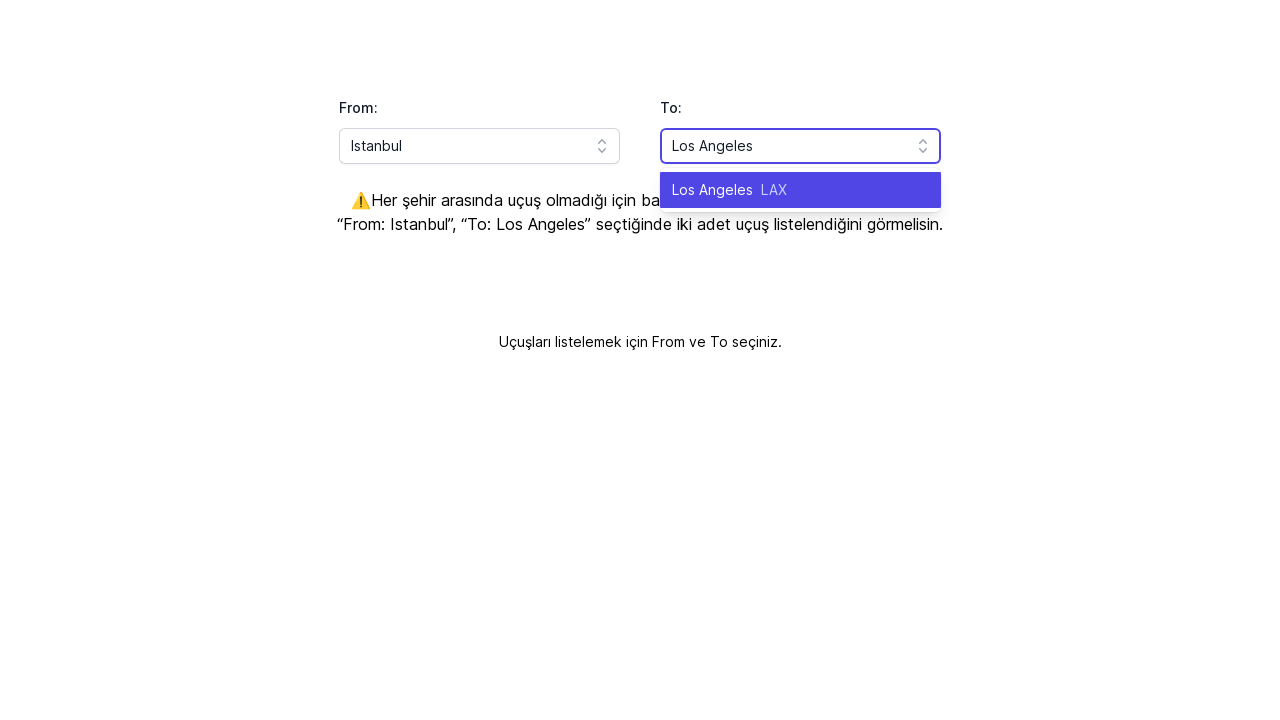

Pressed Enter to confirm 'Los Angeles' as destination city on input[id*='combobox-input'] >> nth=1
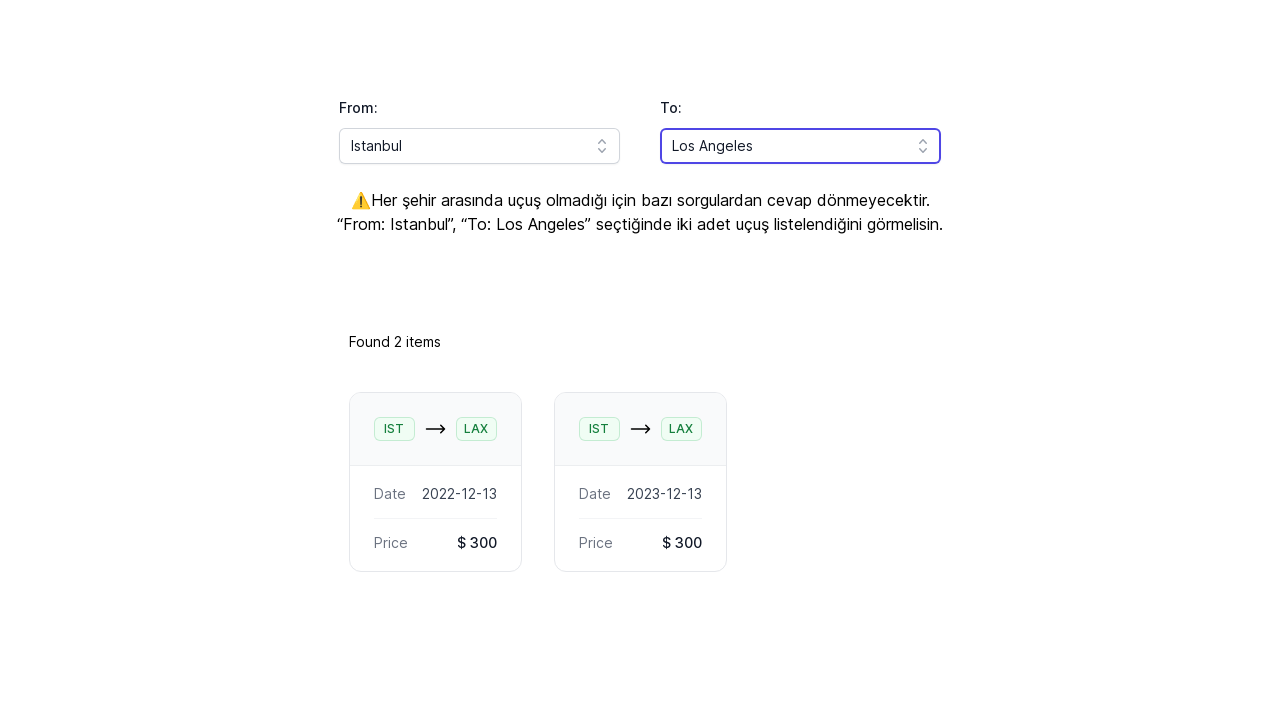

Flight search results loaded and displayed
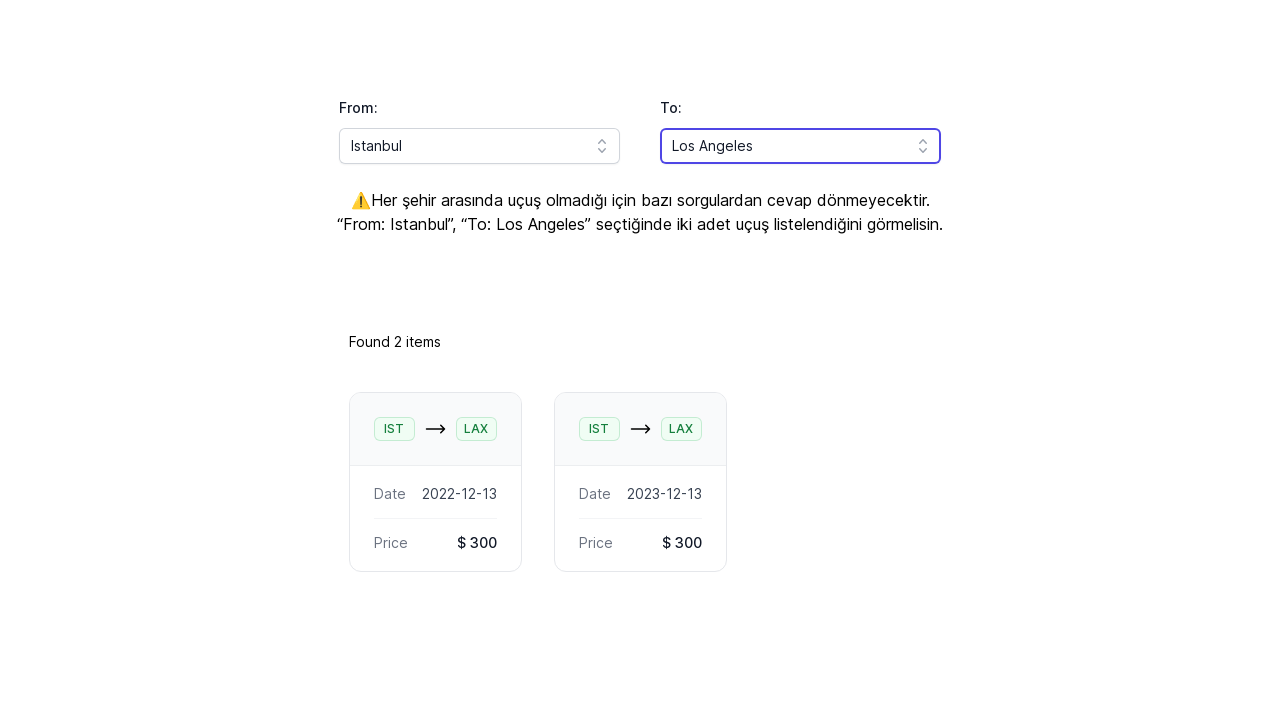

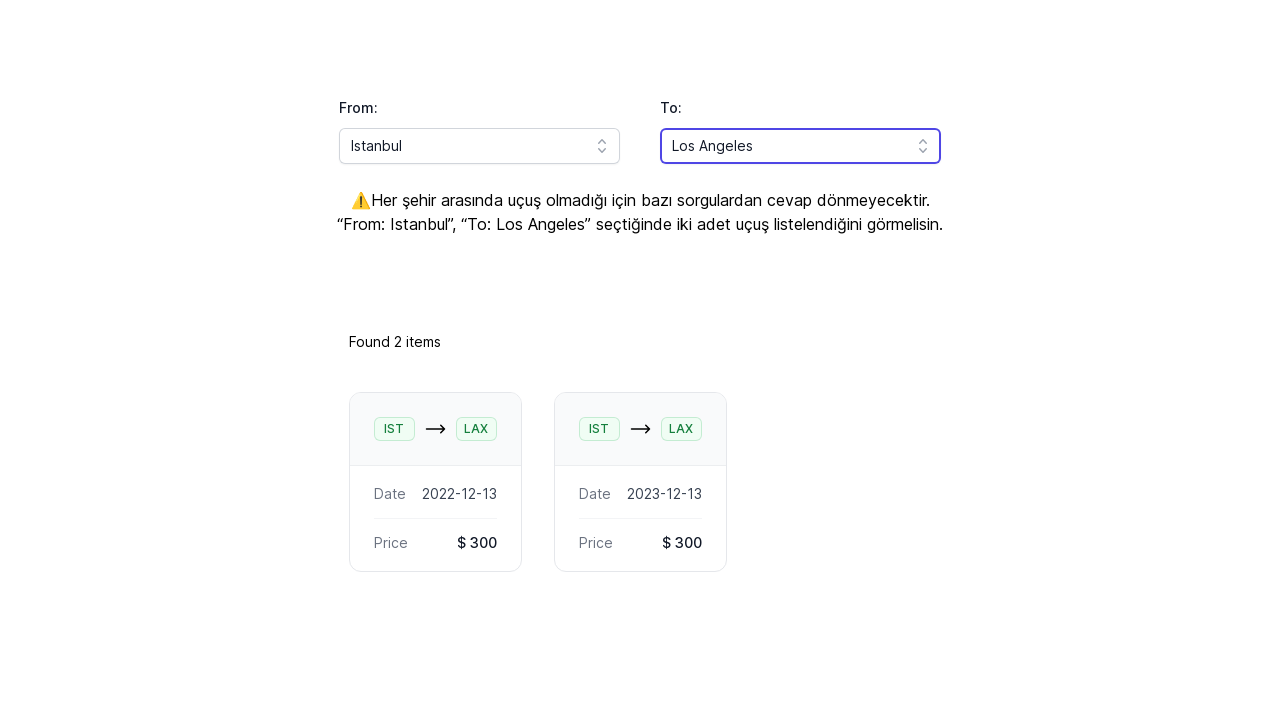